Navigates to Python.org homepage and verifies that event information is displayed in the event widget

Starting URL: https://www.python.org/

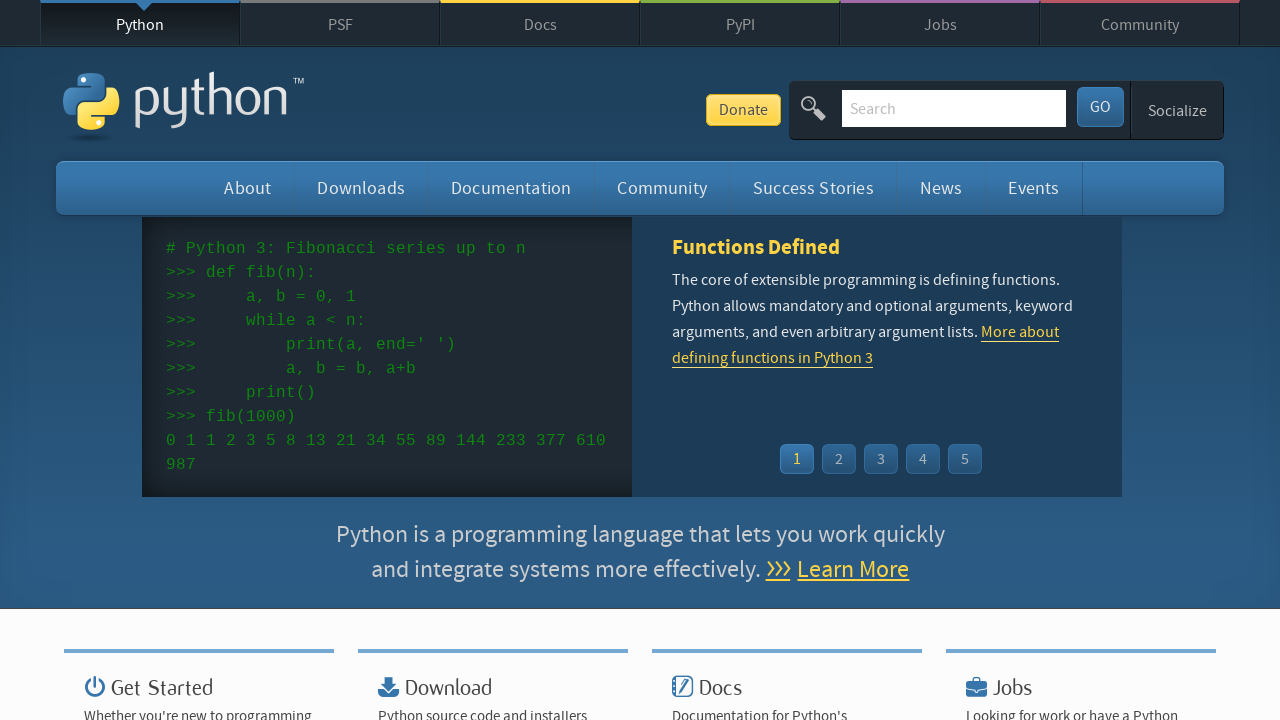

Navigated to Python.org homepage
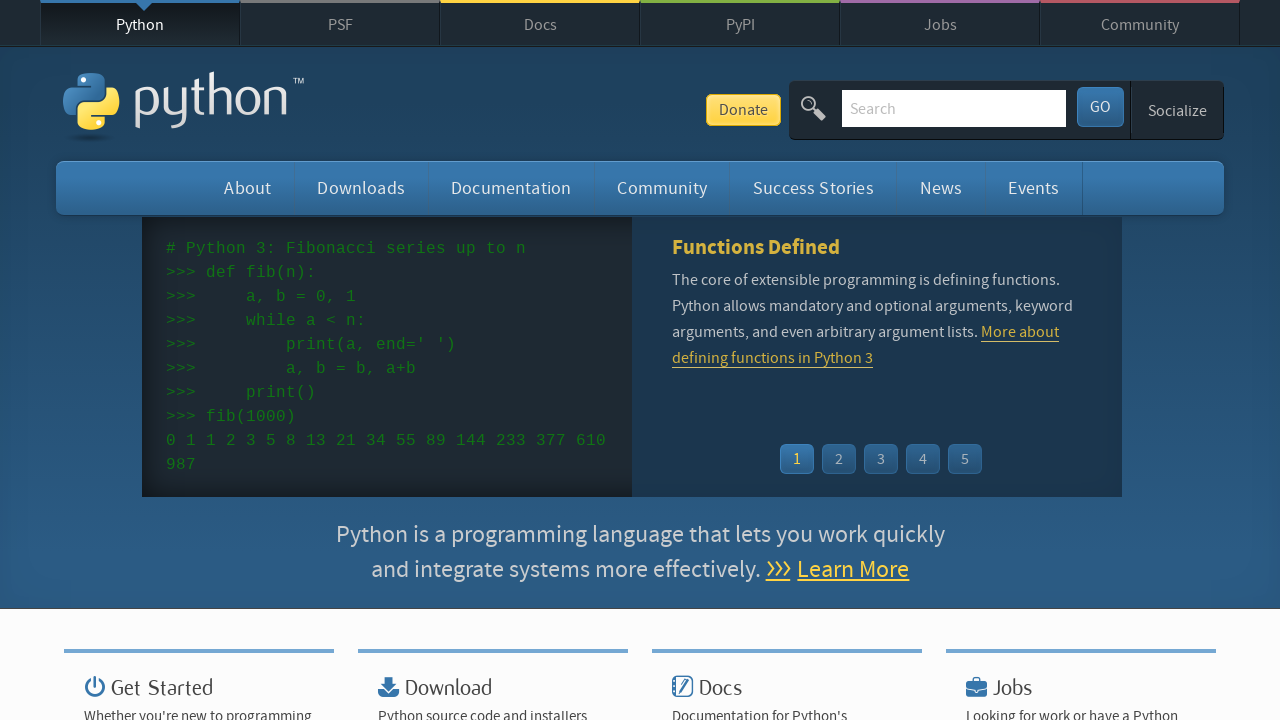

Event widget loaded on the page
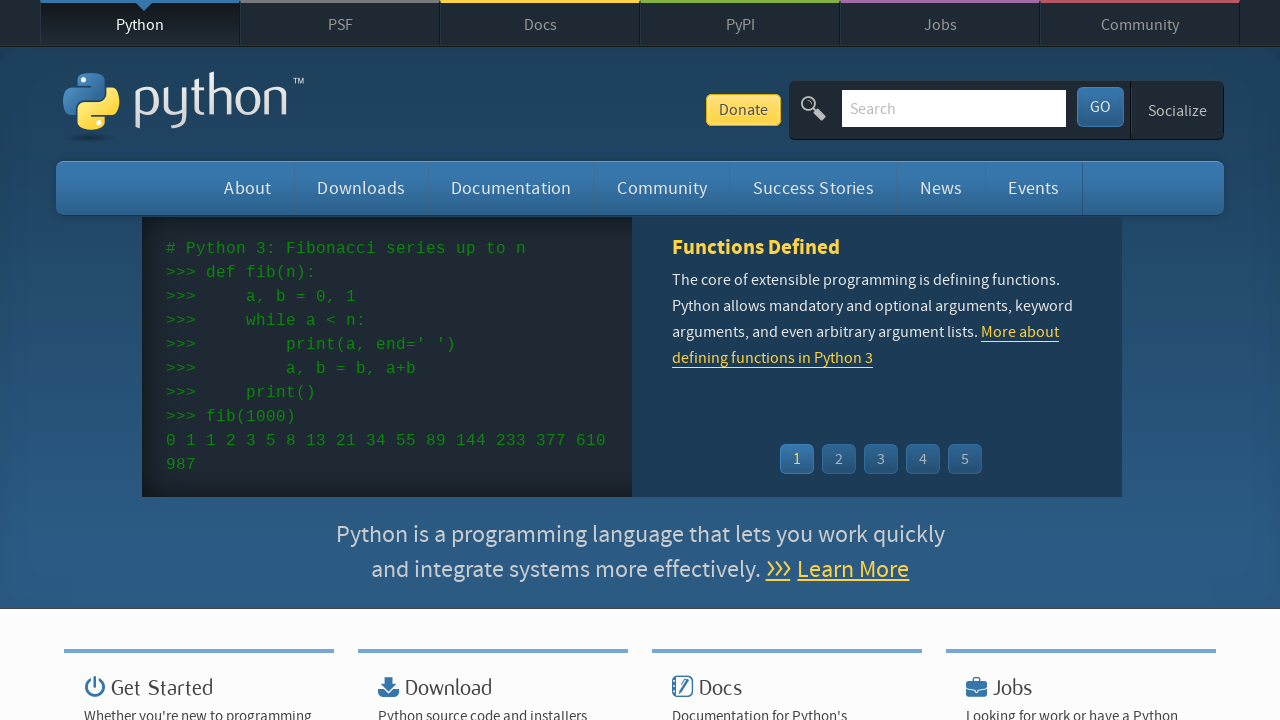

Event time elements are present in the widget
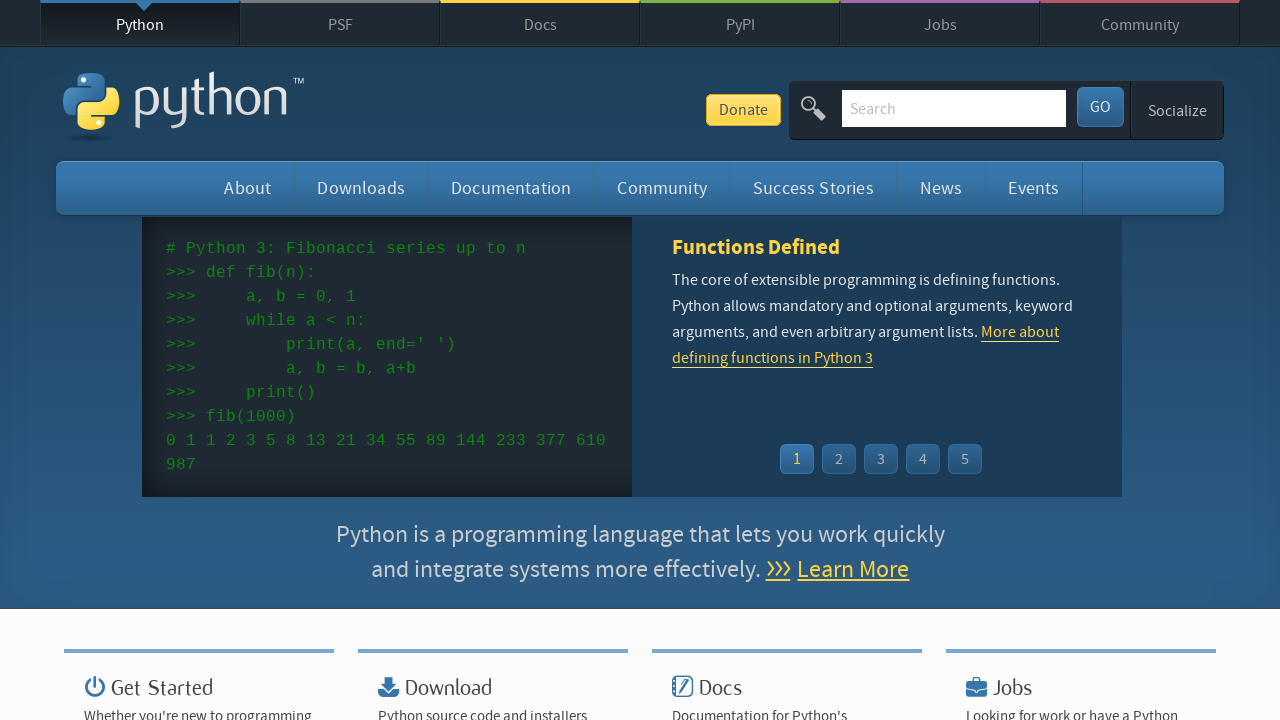

Event links are present in the widget
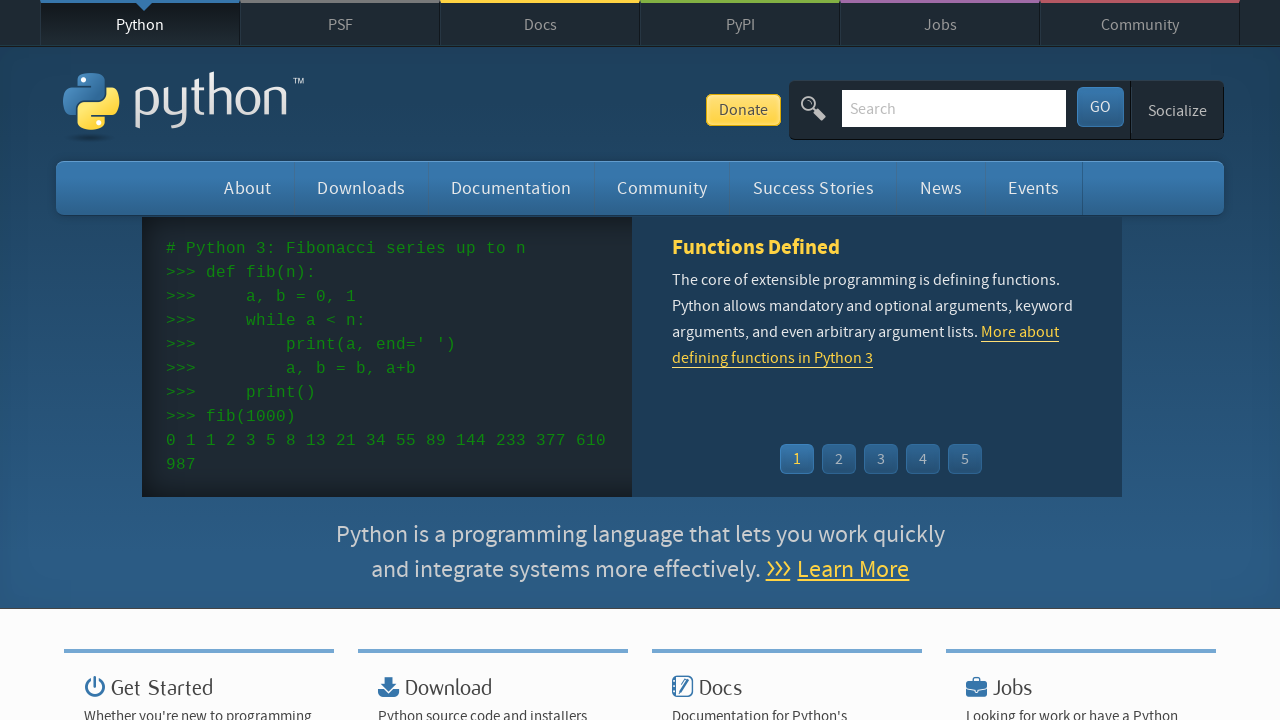

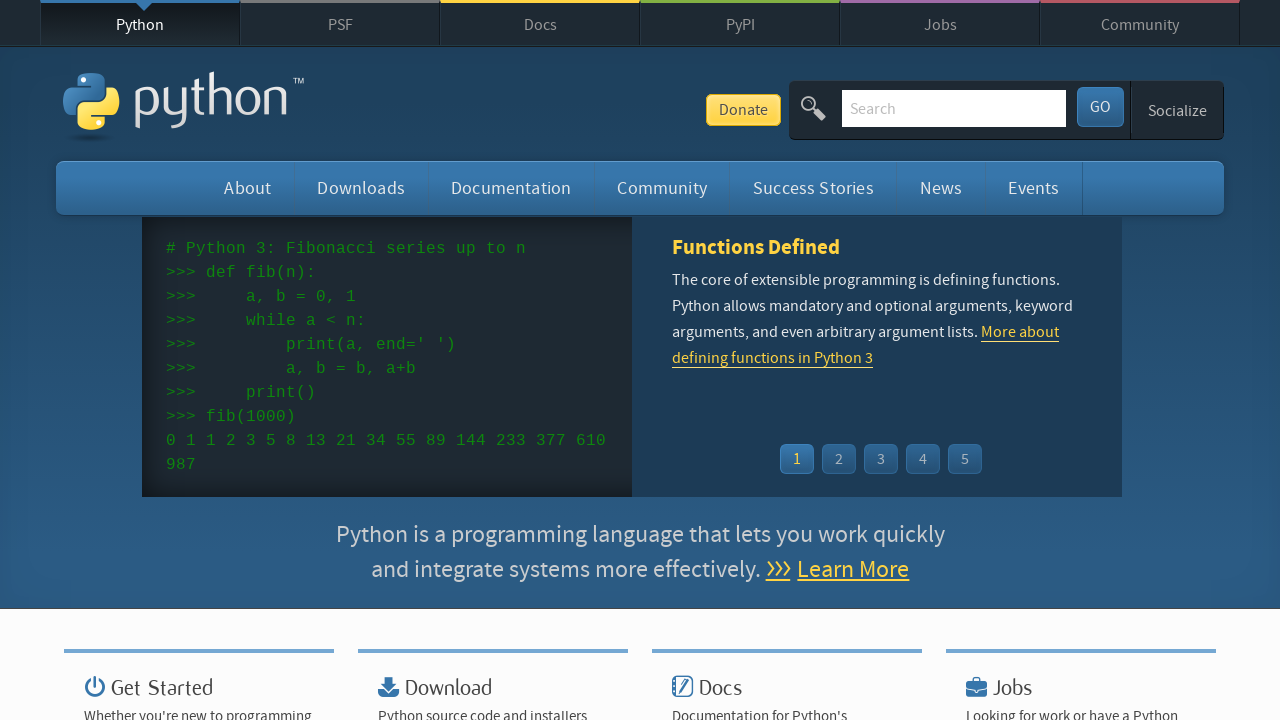